Tests drag and drop functionality by dragging a football element to two different drop zones and verifying the drops were successful

Starting URL: https://v1.training-support.net/selenium/drag-drop

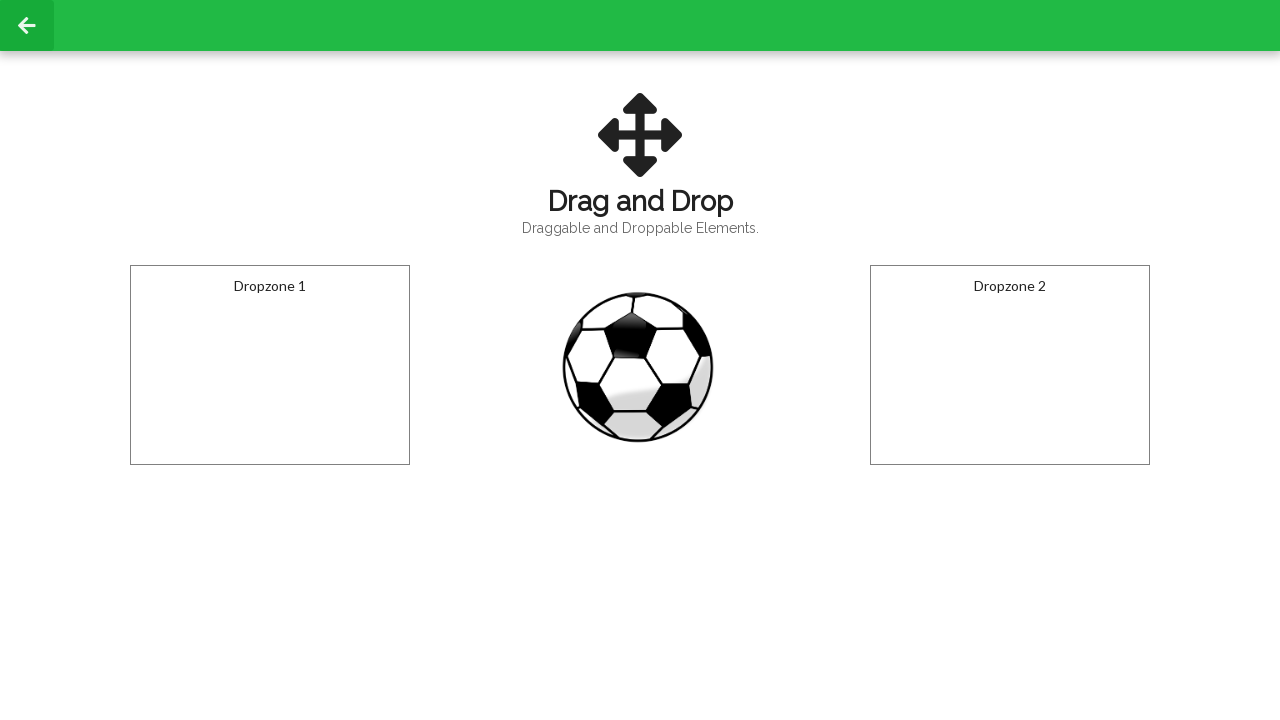

Located draggable football element
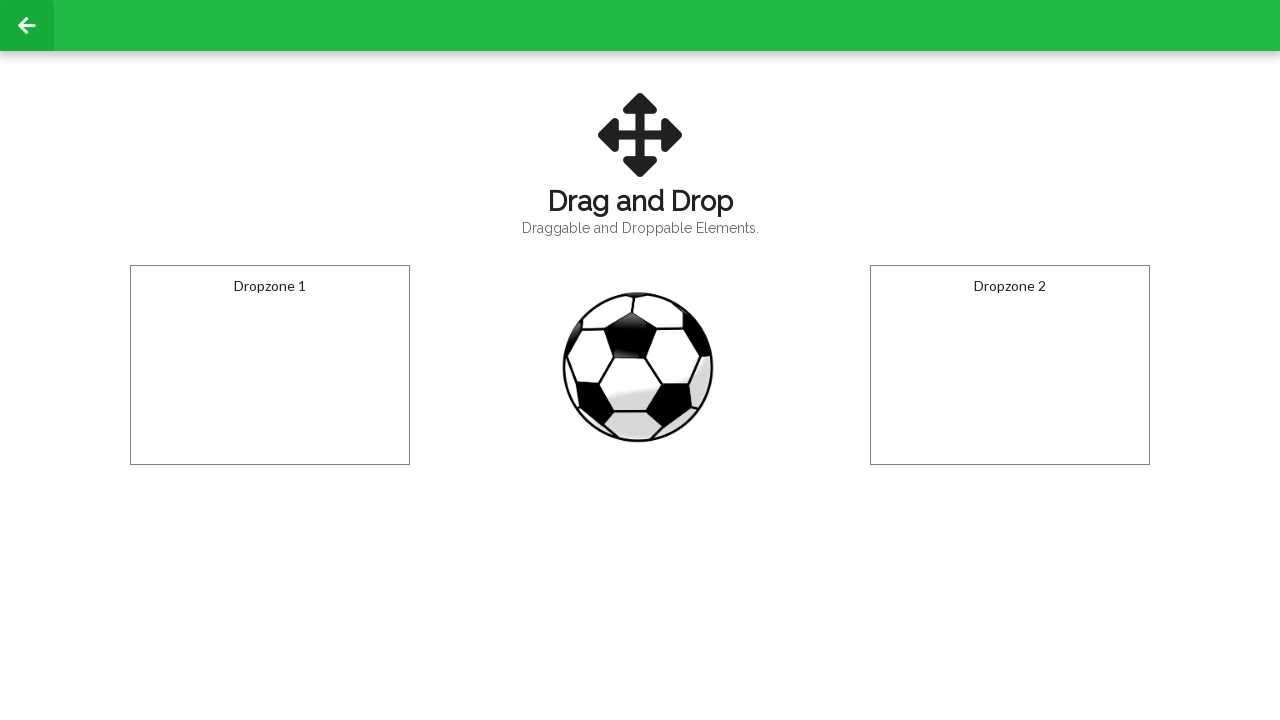

Located first dropzone element
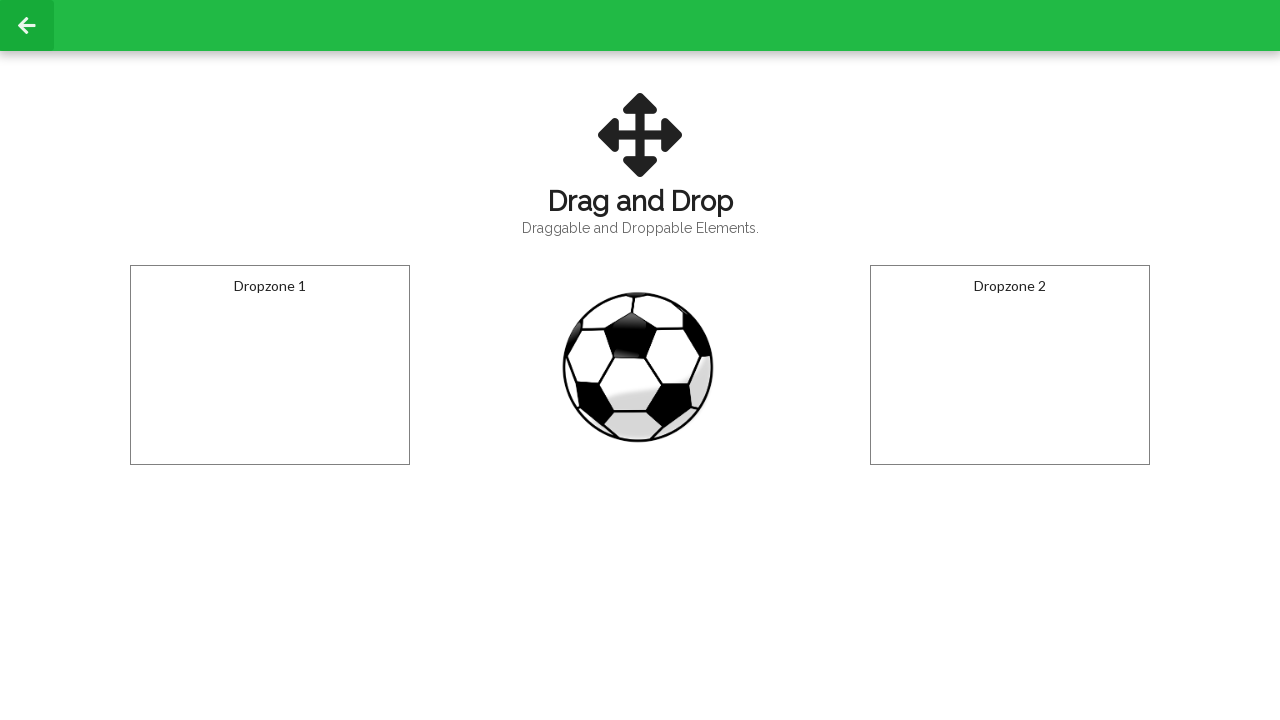

Located second dropzone element
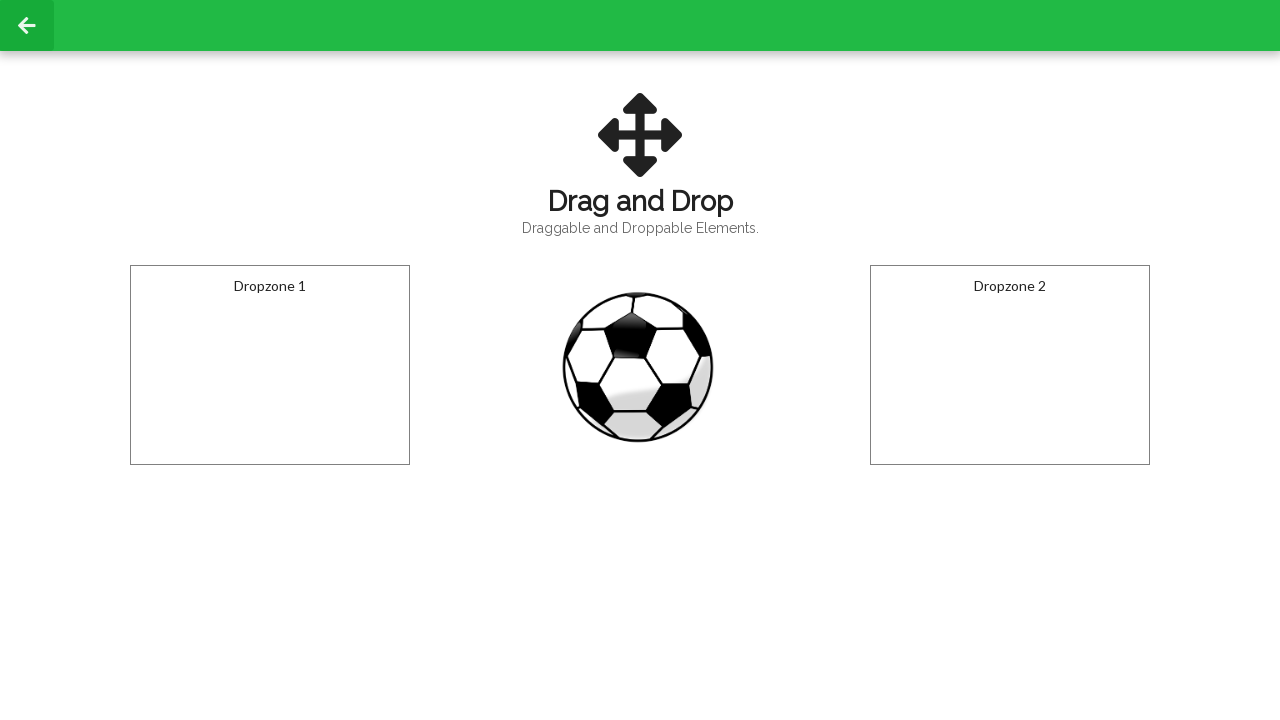

Dragged football to first dropzone at (270, 365)
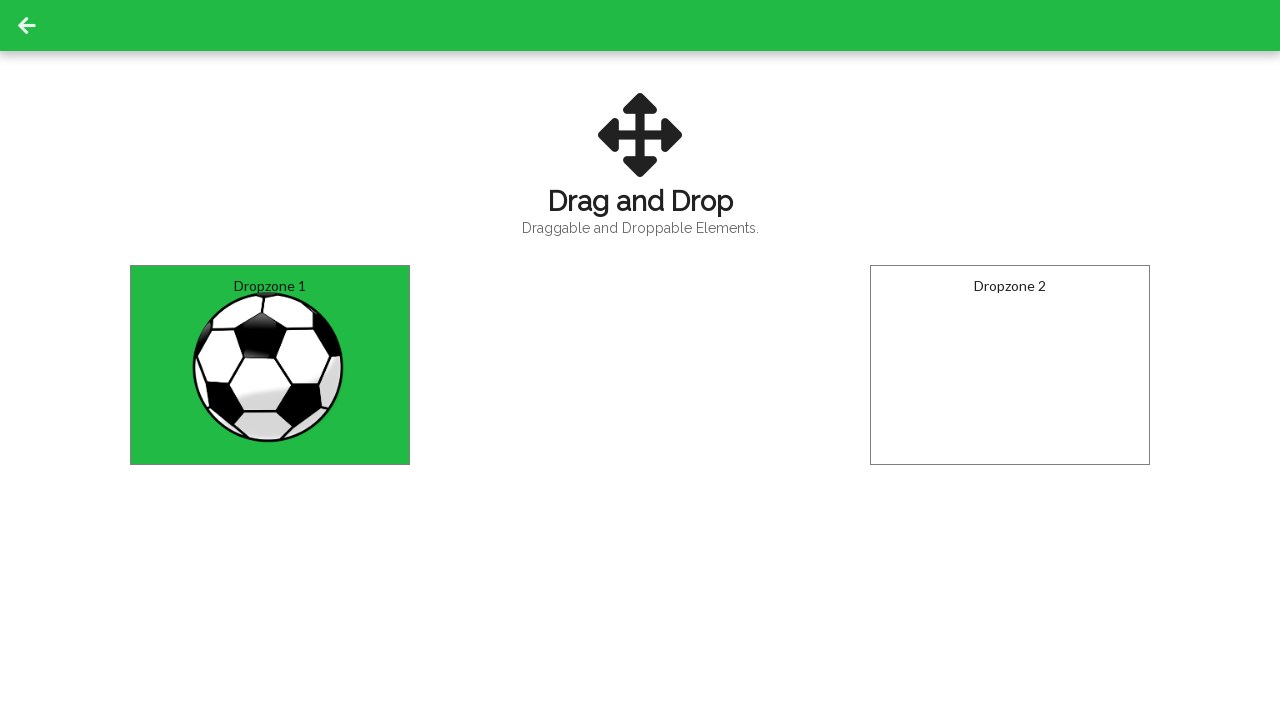

Waited 1 second for drop animation to complete
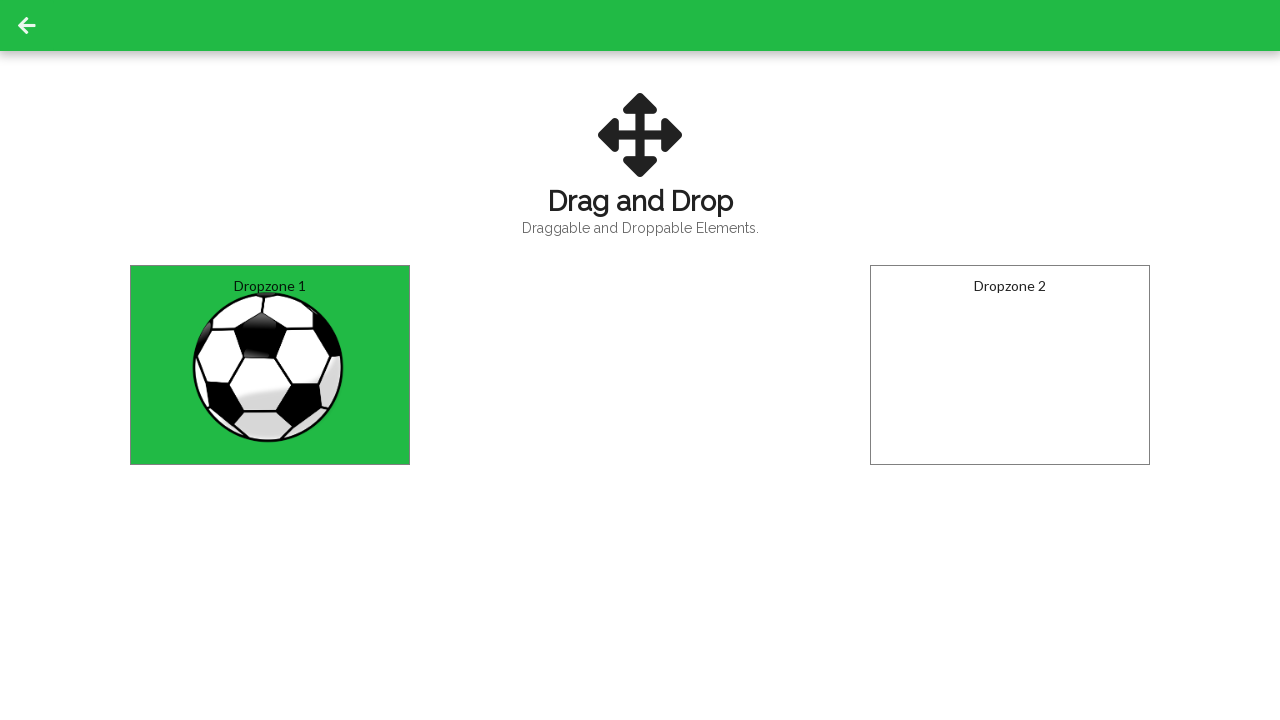

Retrieved text content from first dropzone
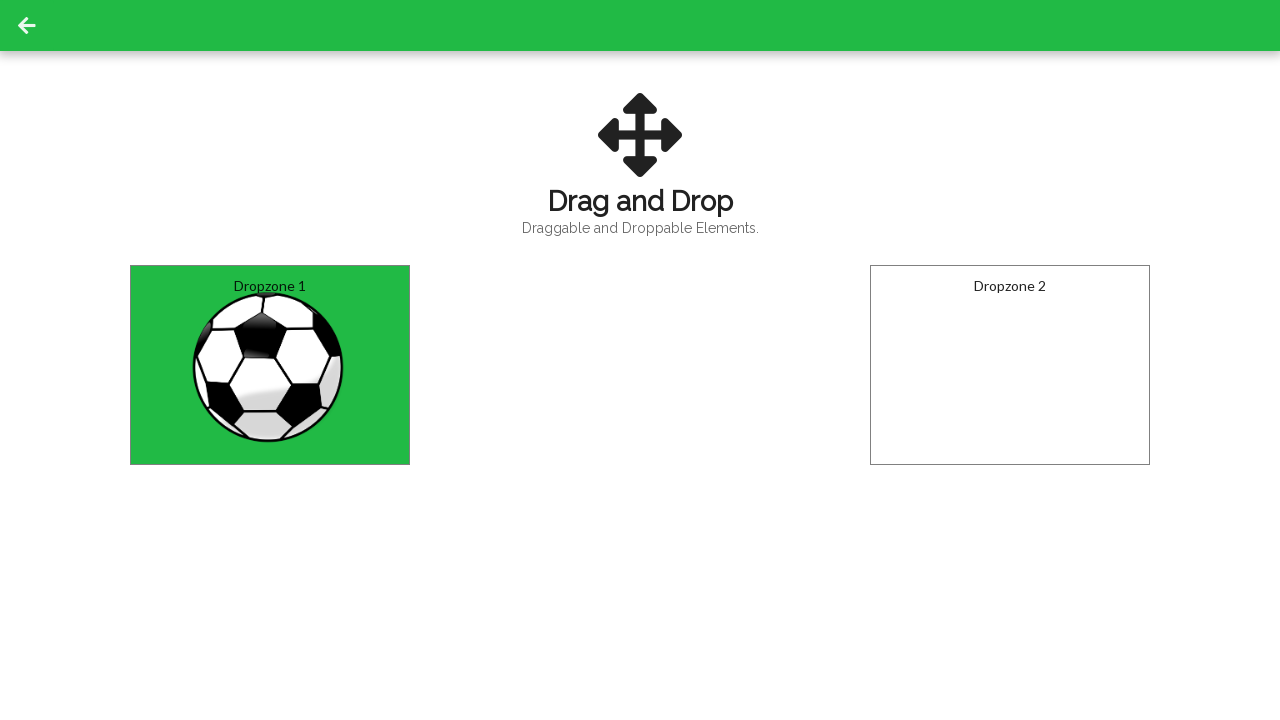

Verified football was successfully dropped in first dropzone
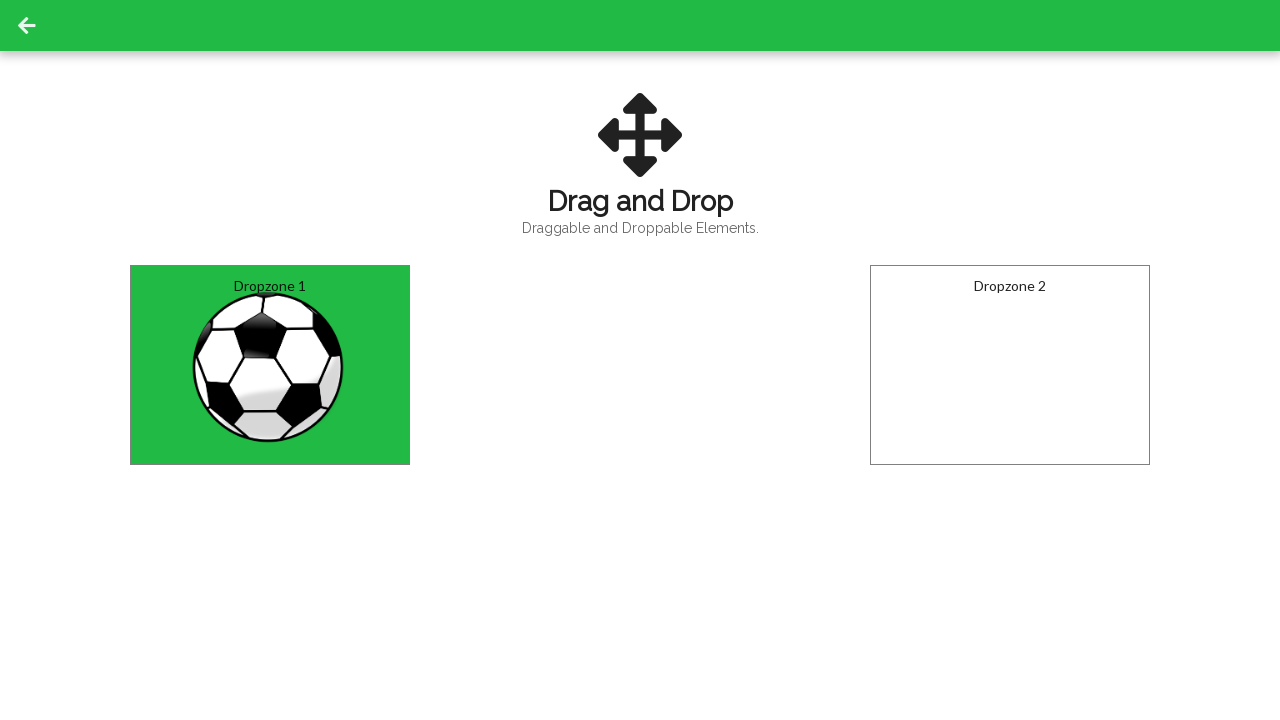

Dragged football to second dropzone at (1010, 365)
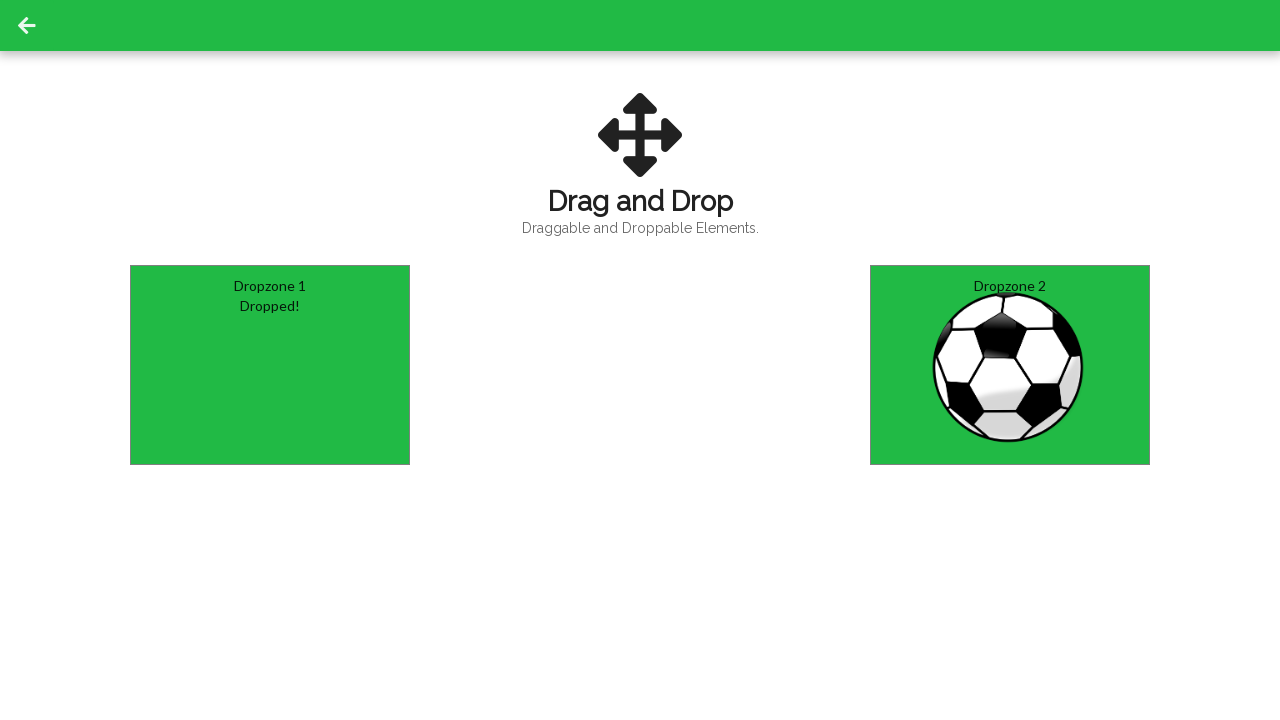

Retrieved text content from second dropzone
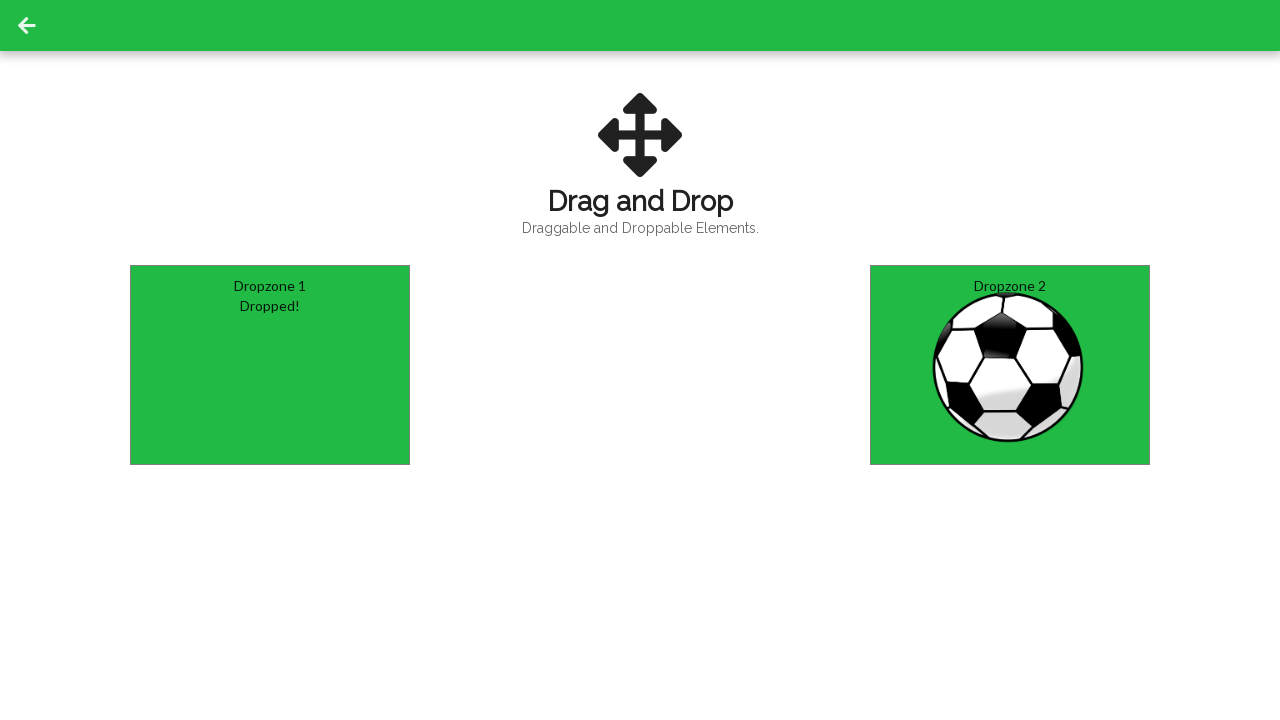

Verified football was successfully dropped in second dropzone
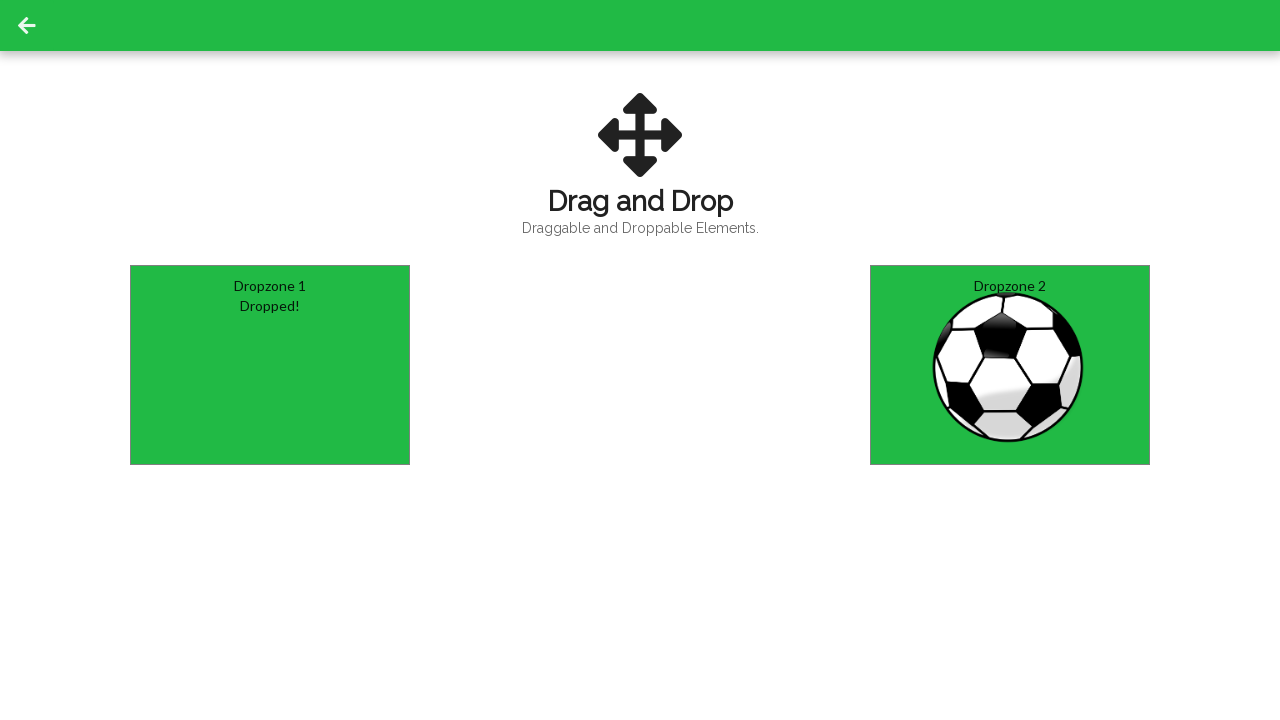

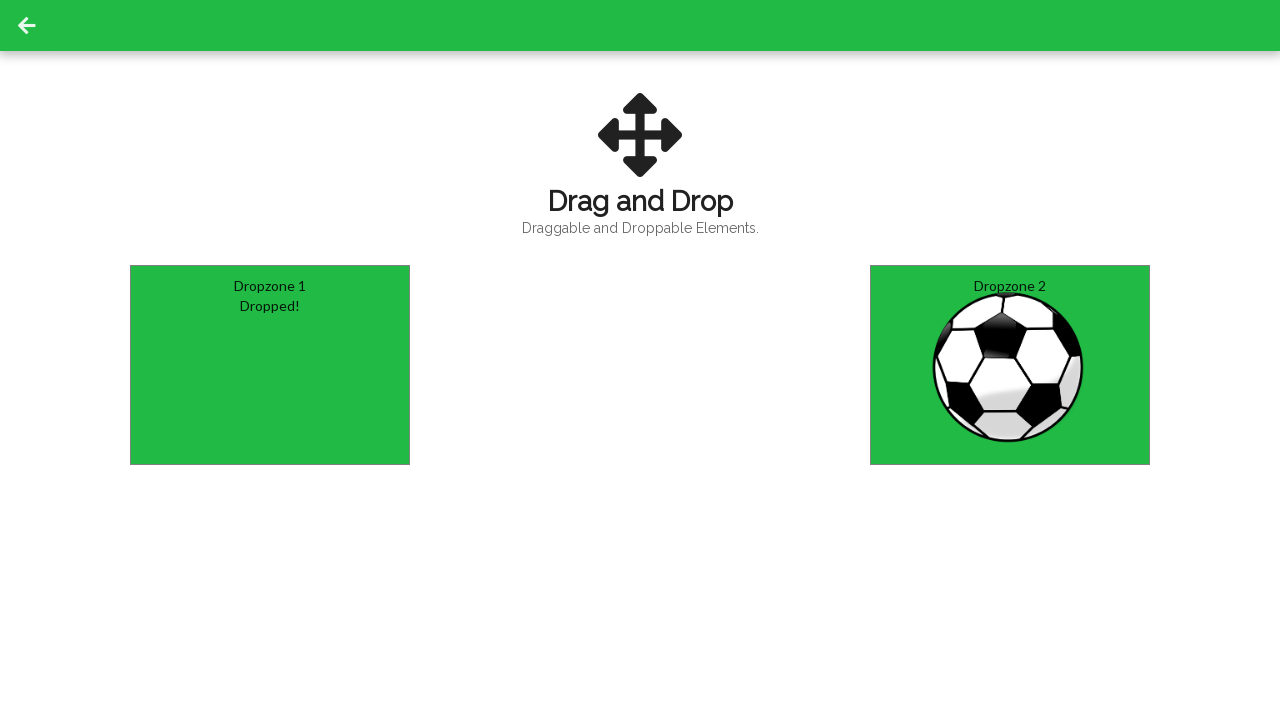